Solves a math captcha by extracting a value, calculating the result using a mathematical formula, and submitting the form with the answer along with checkbox and radio button selections

Starting URL: https://suninjuly.github.io/math.html

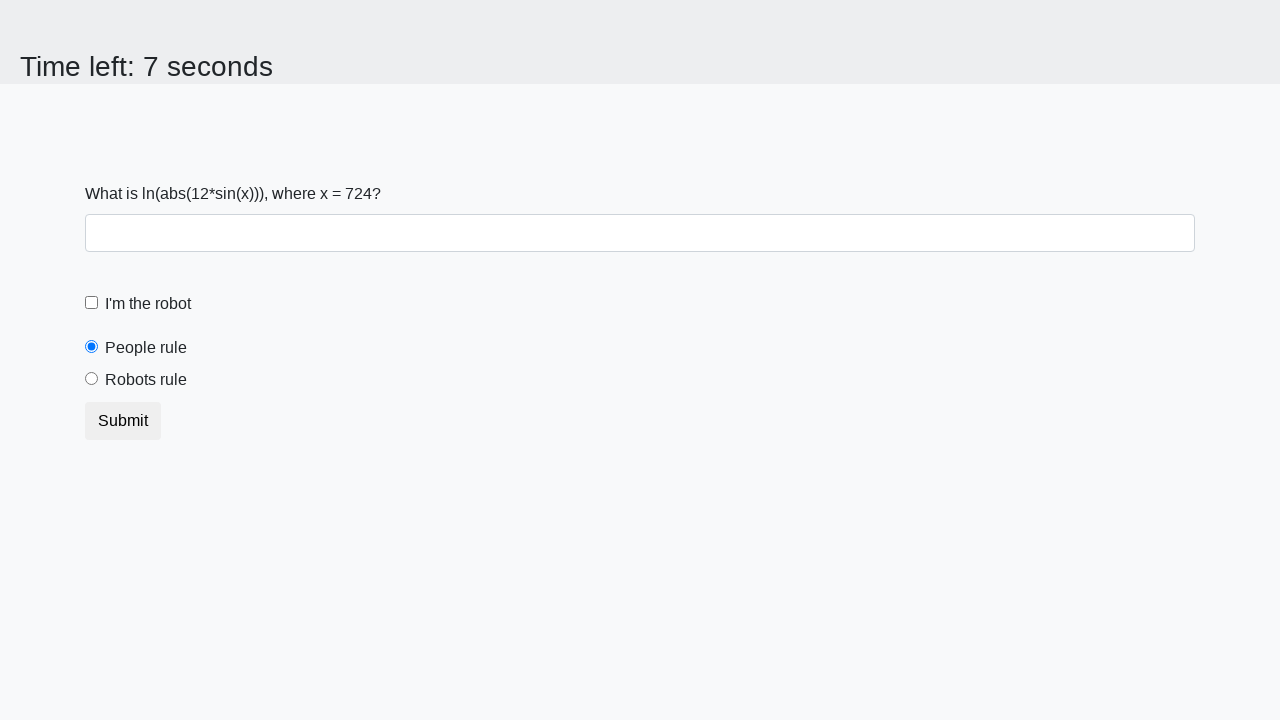

Located the input value element
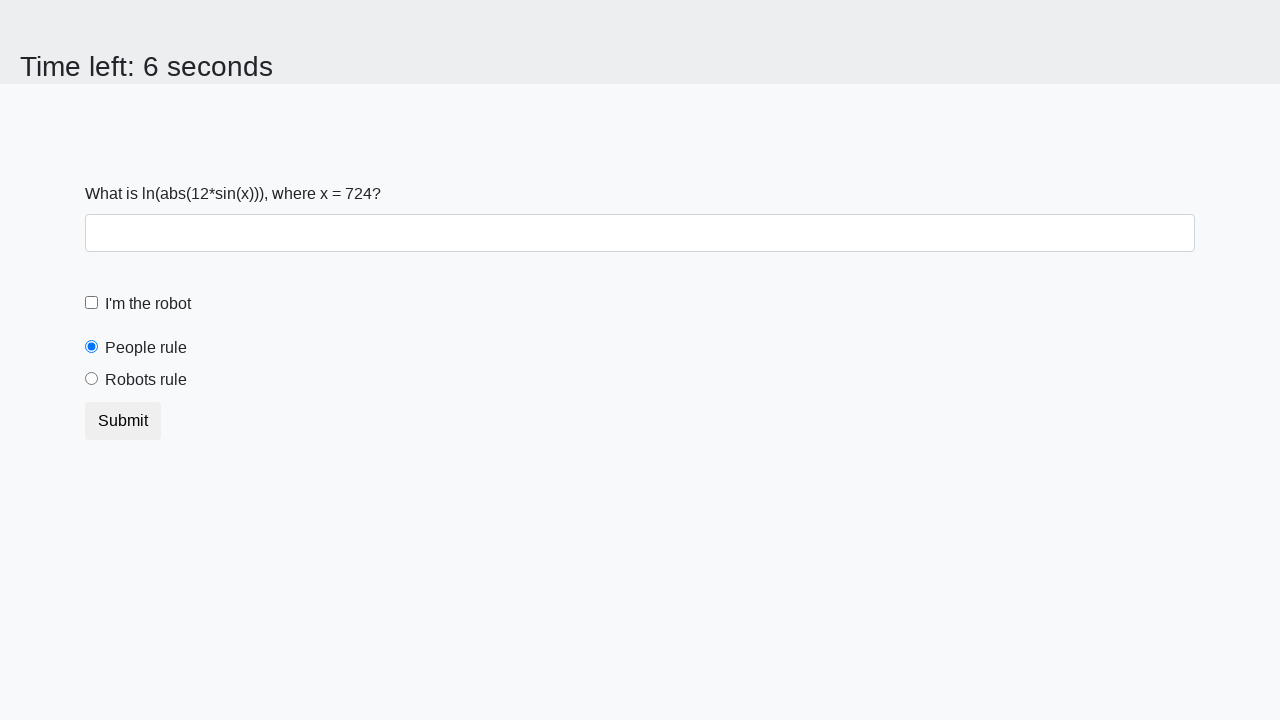

Extracted input value: 724
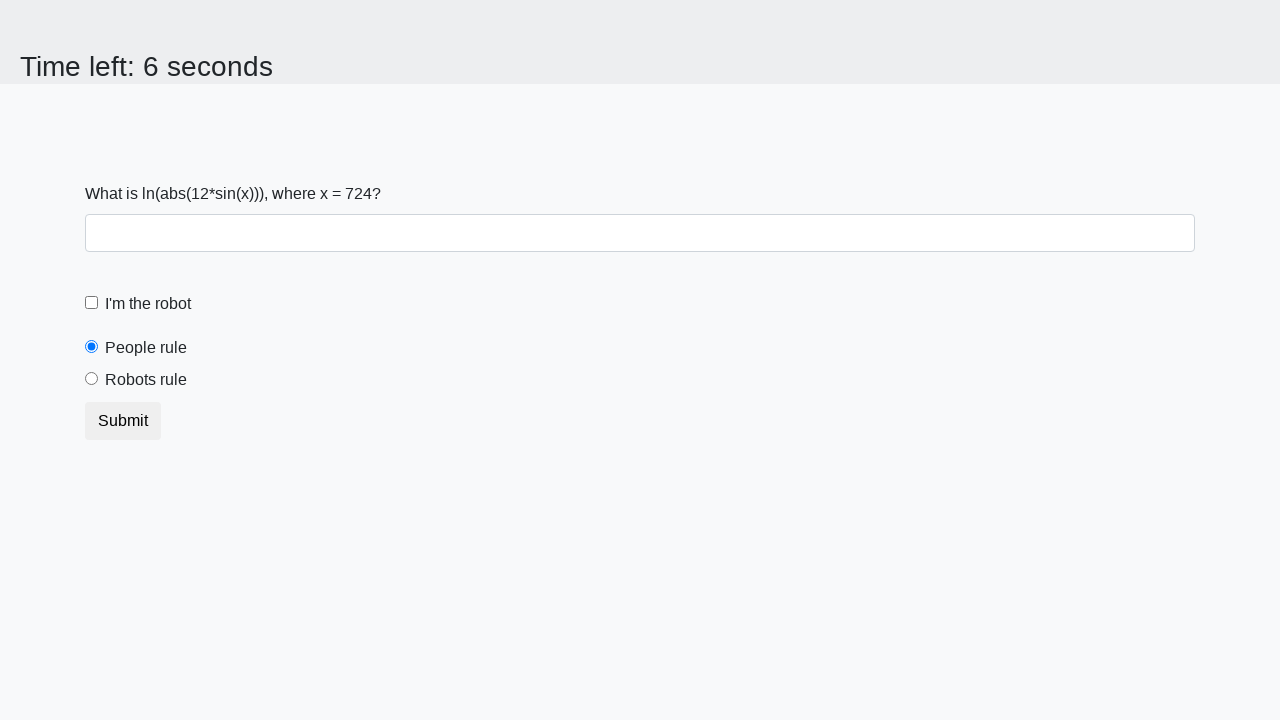

Calculated result using formula log(abs(12*sin(x))): 2.475477936449424
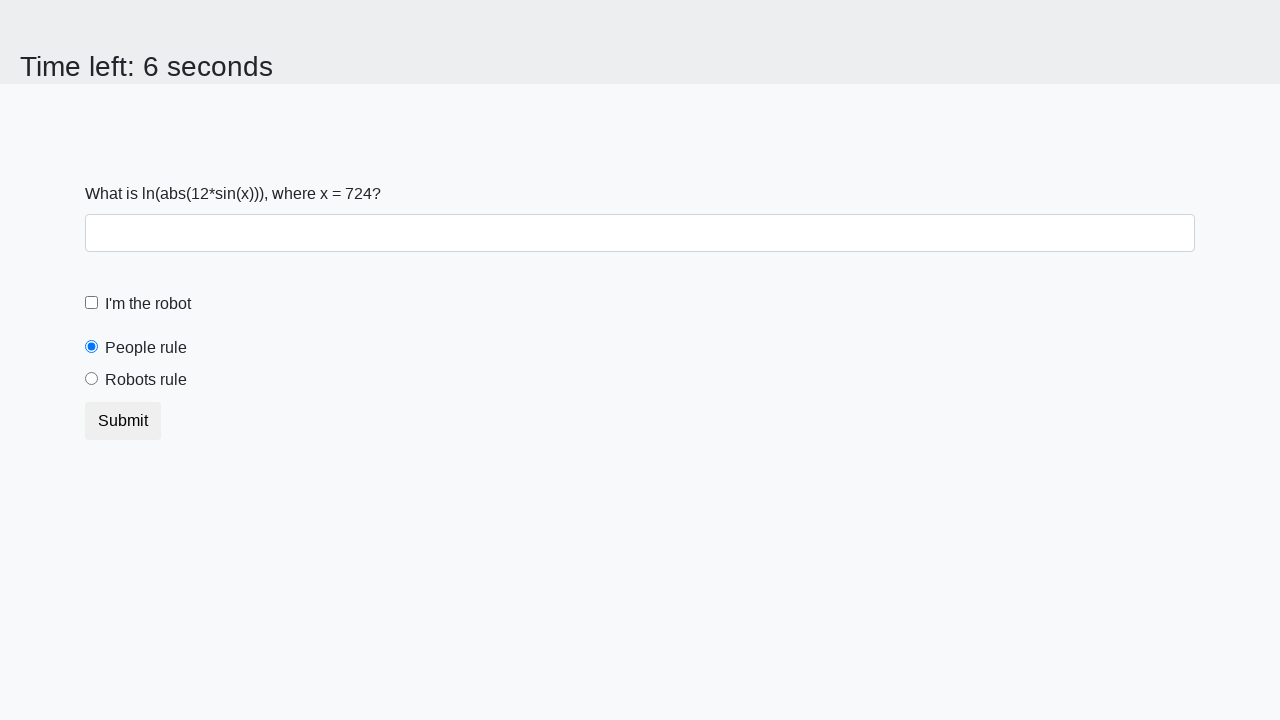

Filled answer field with calculated value: 2.475477936449424 on #answer
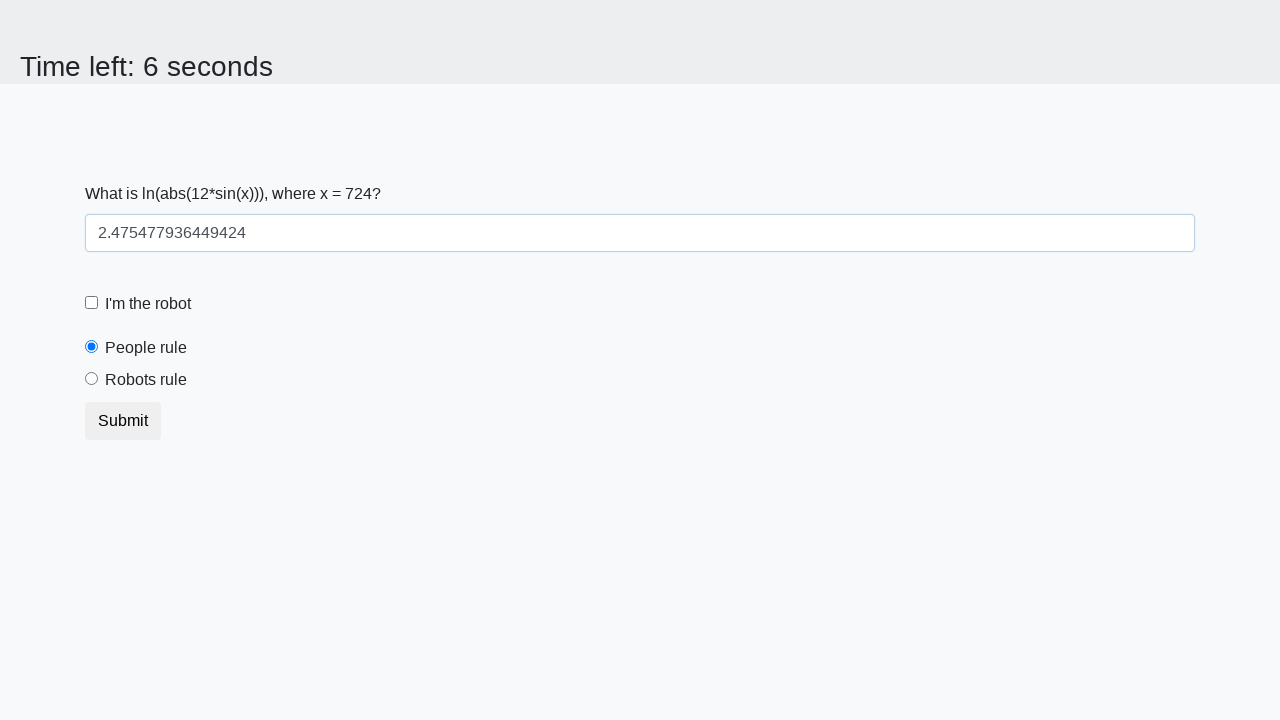

Clicked the robot checkbox at (92, 303) on #robotCheckbox
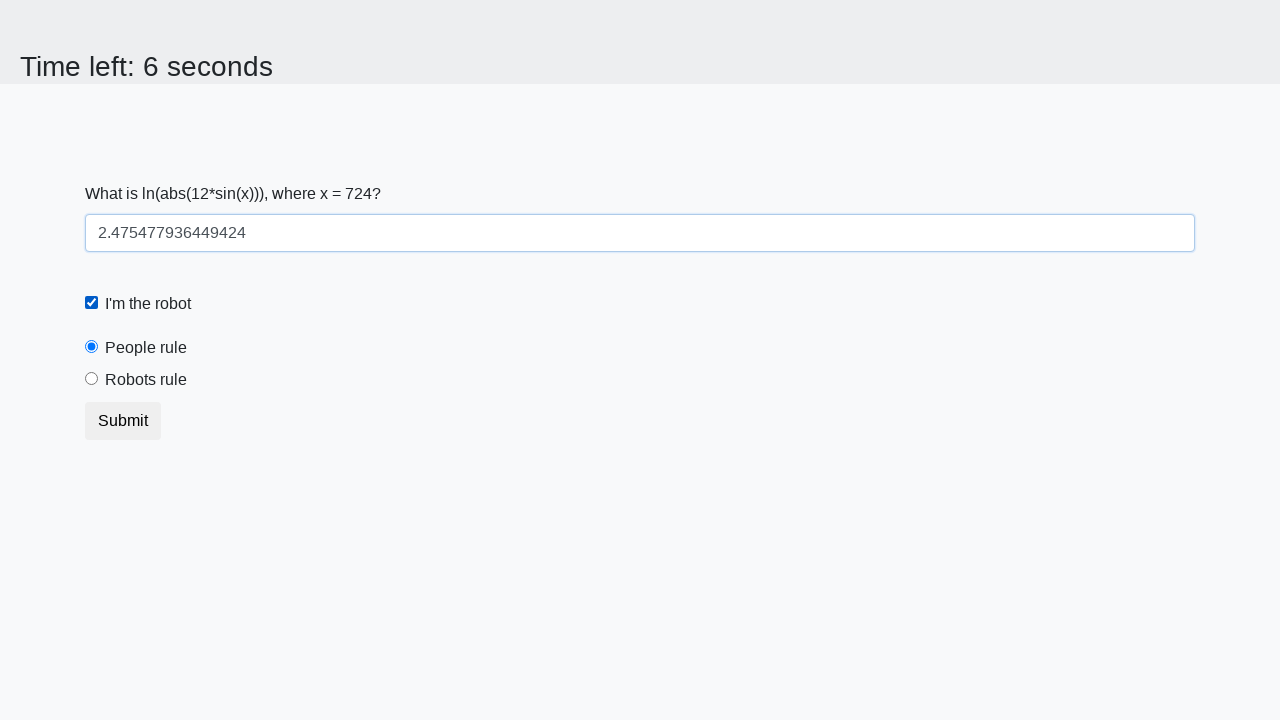

Selected the robots rule radio button at (92, 379) on #robotsRule
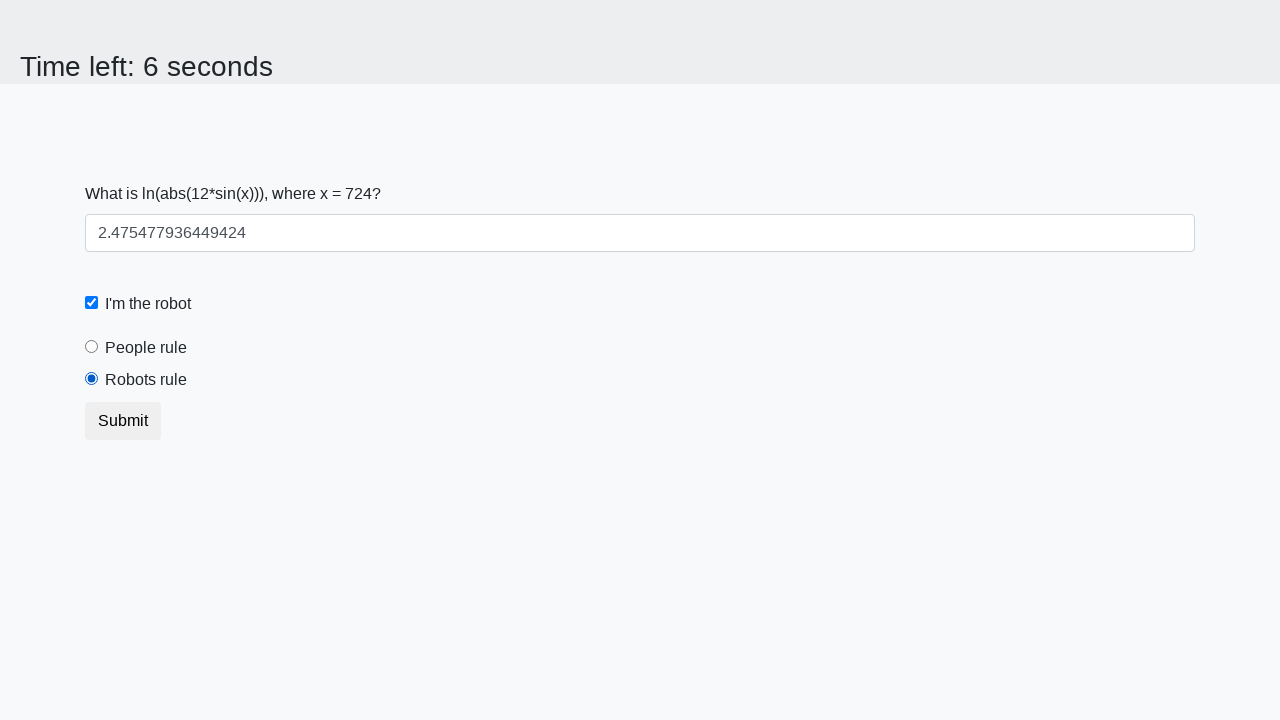

Clicked the submit button to submit the form at (123, 421) on .btn
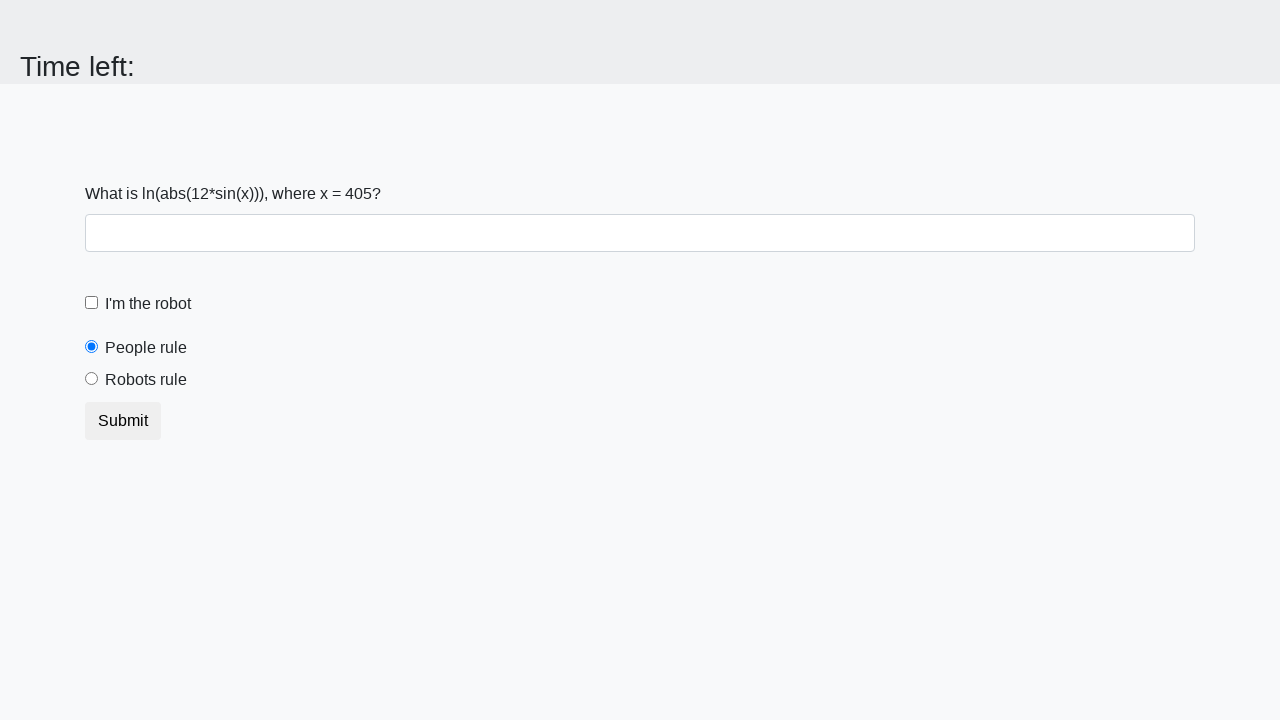

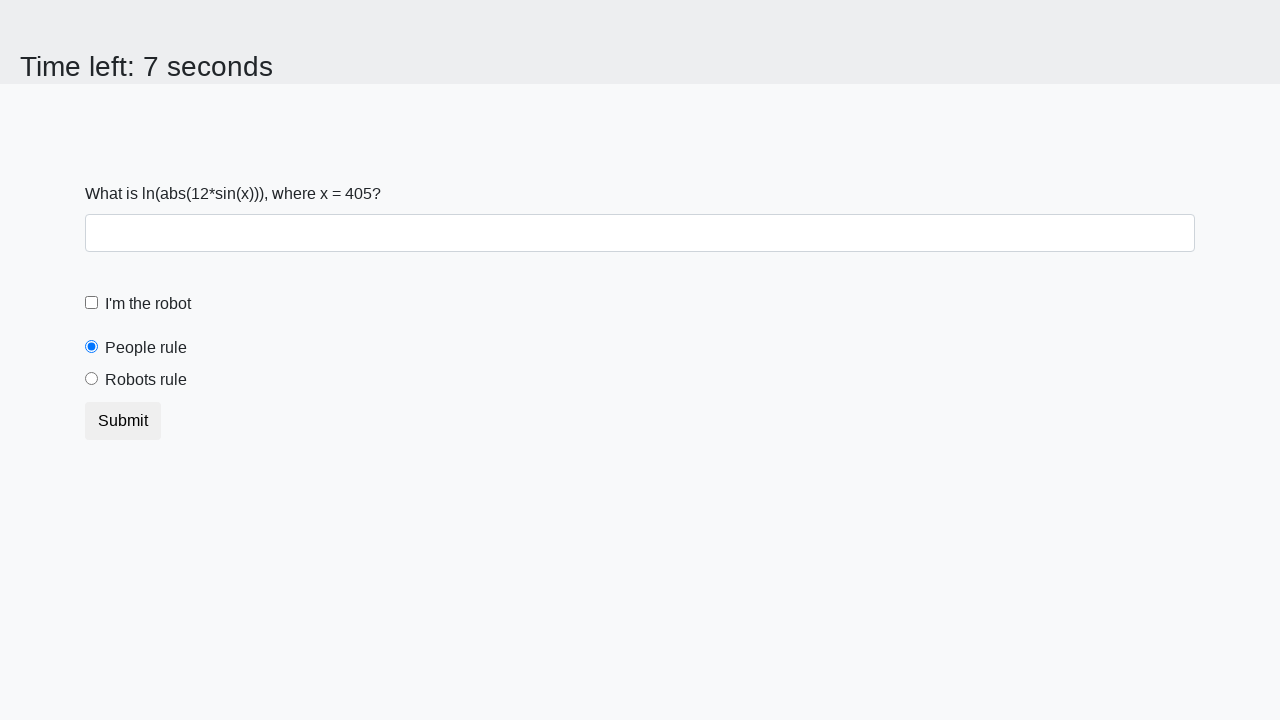